Tests checkbox functionality by clicking the first checkbox and verifying both checkboxes' states

Starting URL: http://the-internet.herokuapp.com/checkboxes

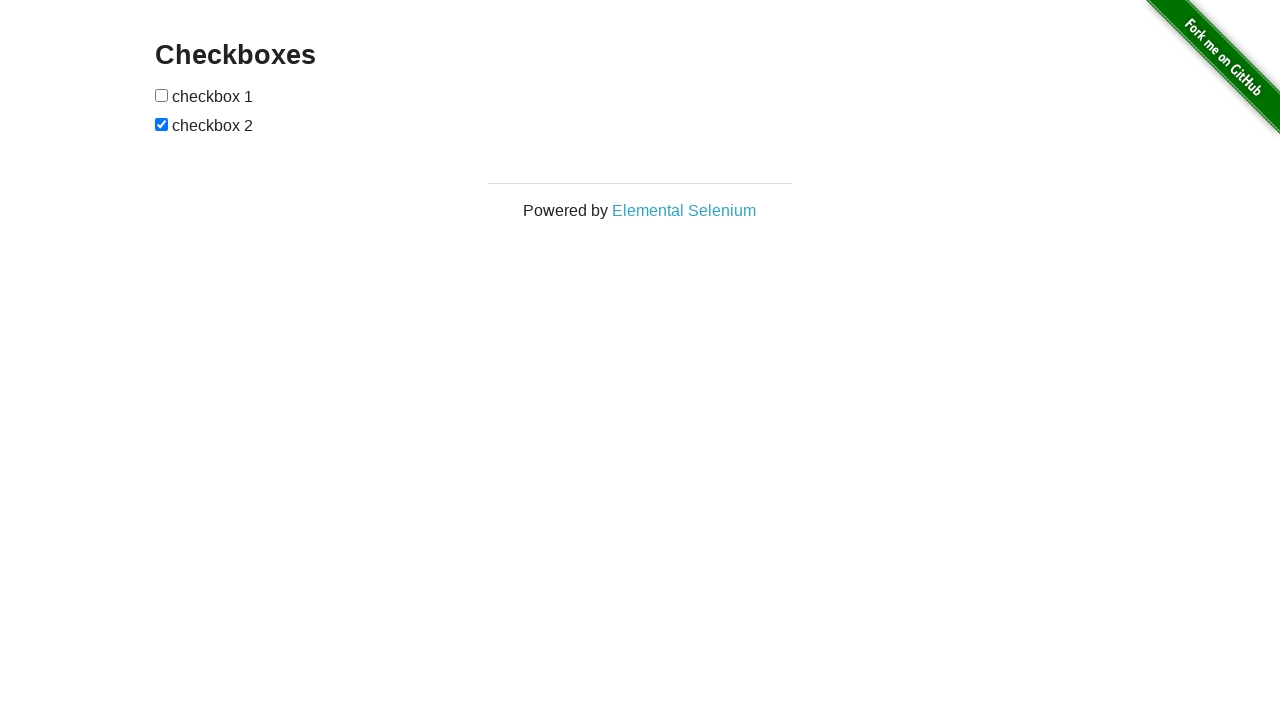

Clicked the first checkbox to toggle its state at (162, 95) on input[type='checkbox']:nth-of-type(1)
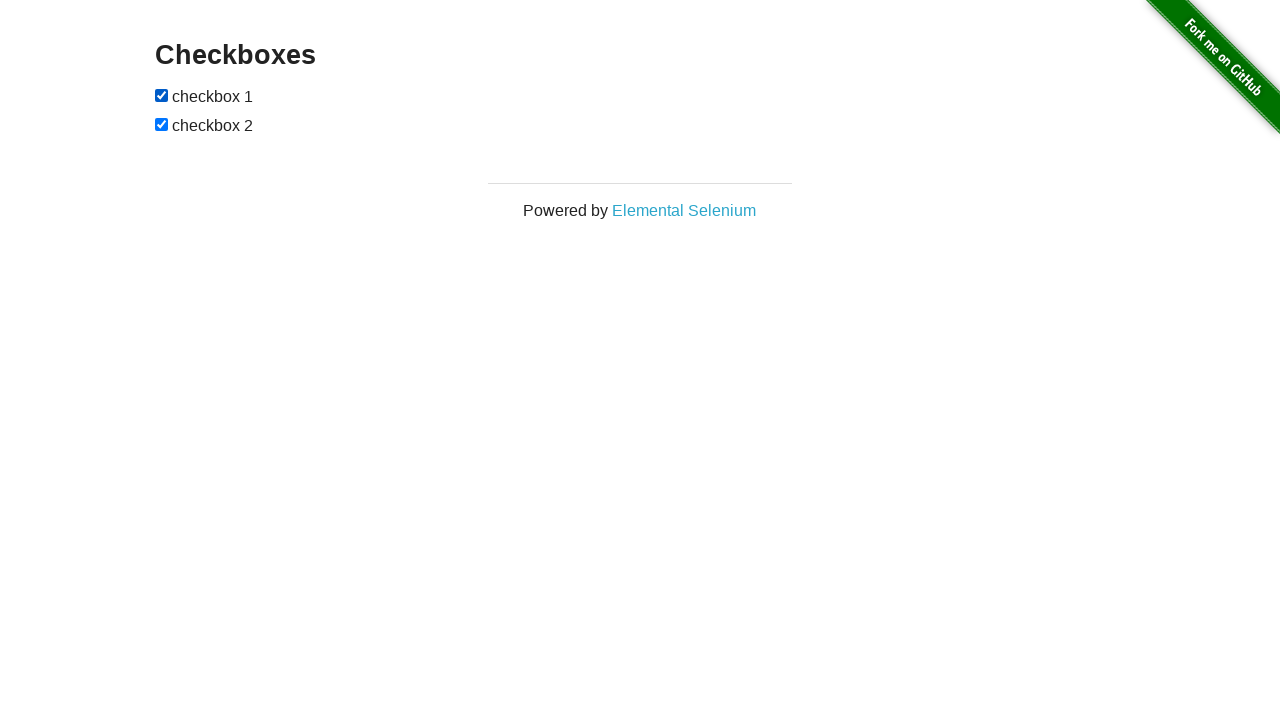

Located the first checkbox element
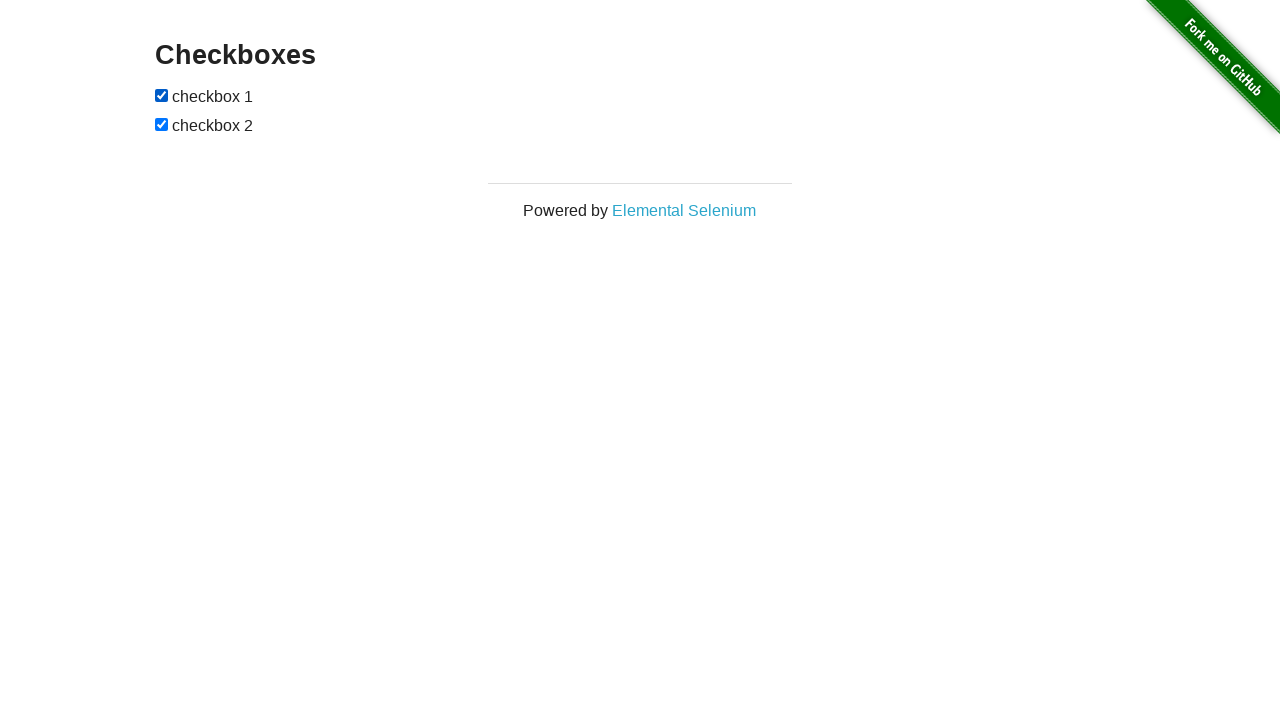

Located the second checkbox element
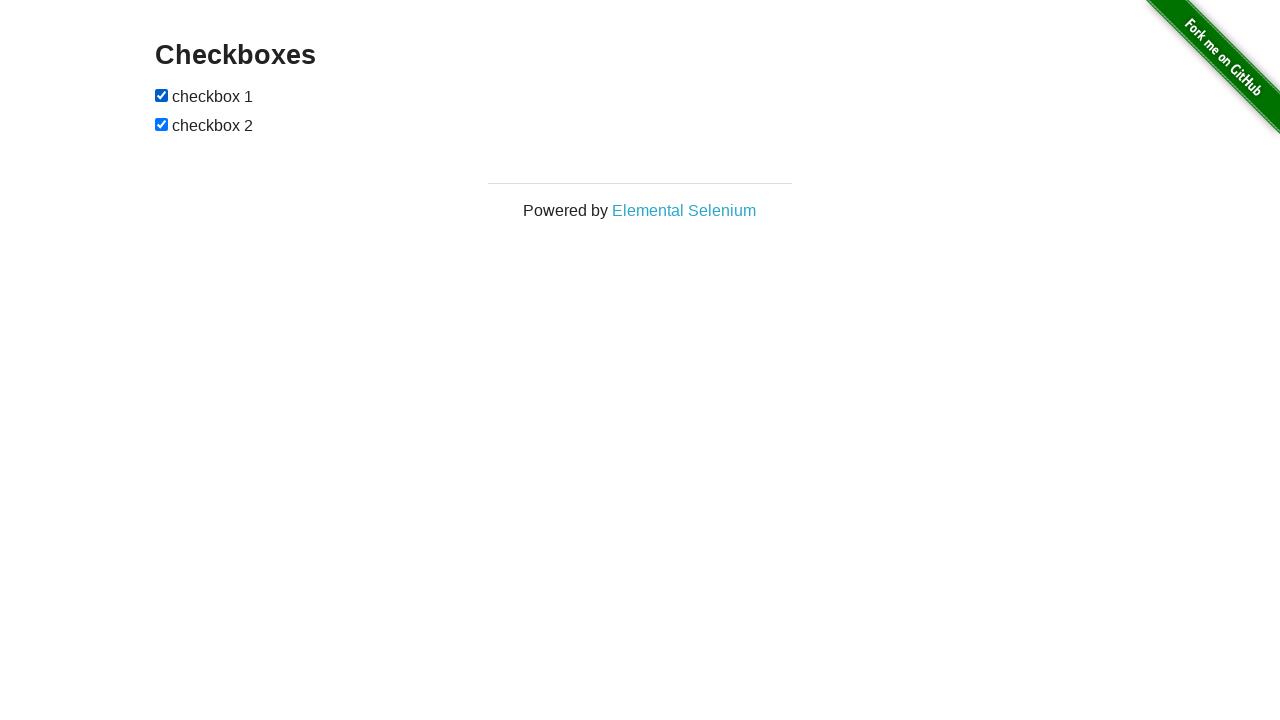

Verified first checkbox is checked
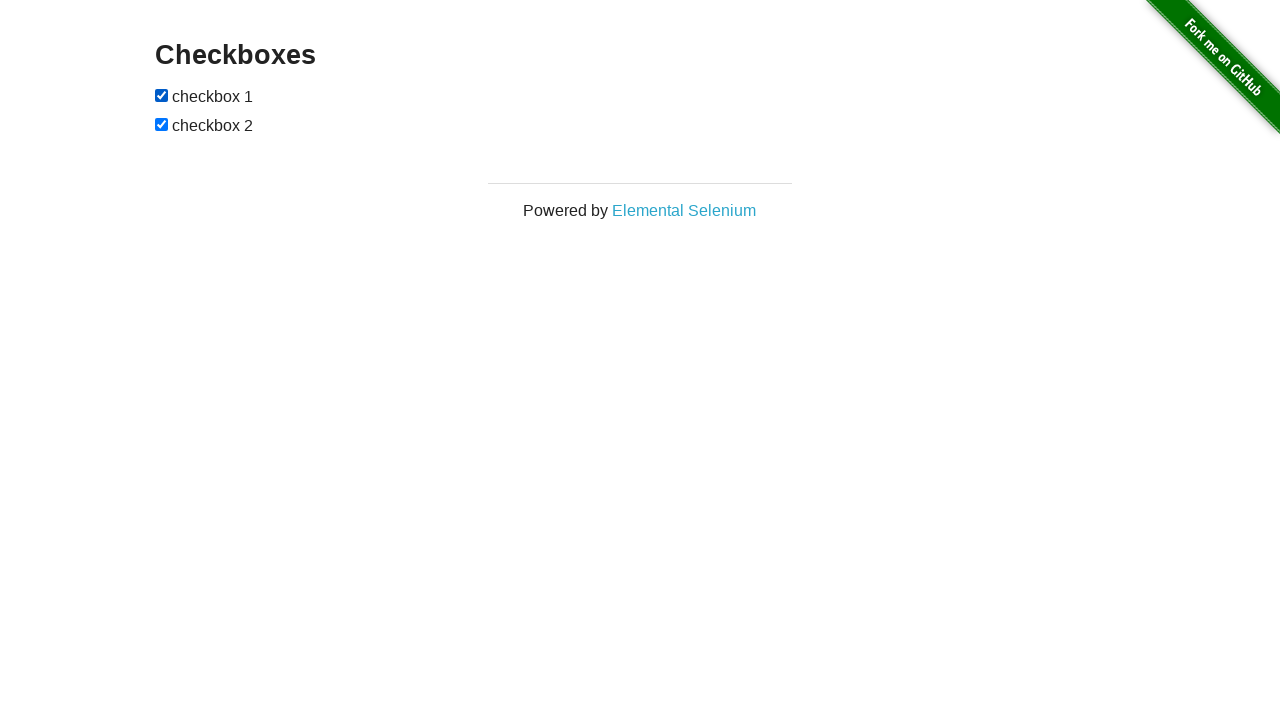

Verified second checkbox is checked
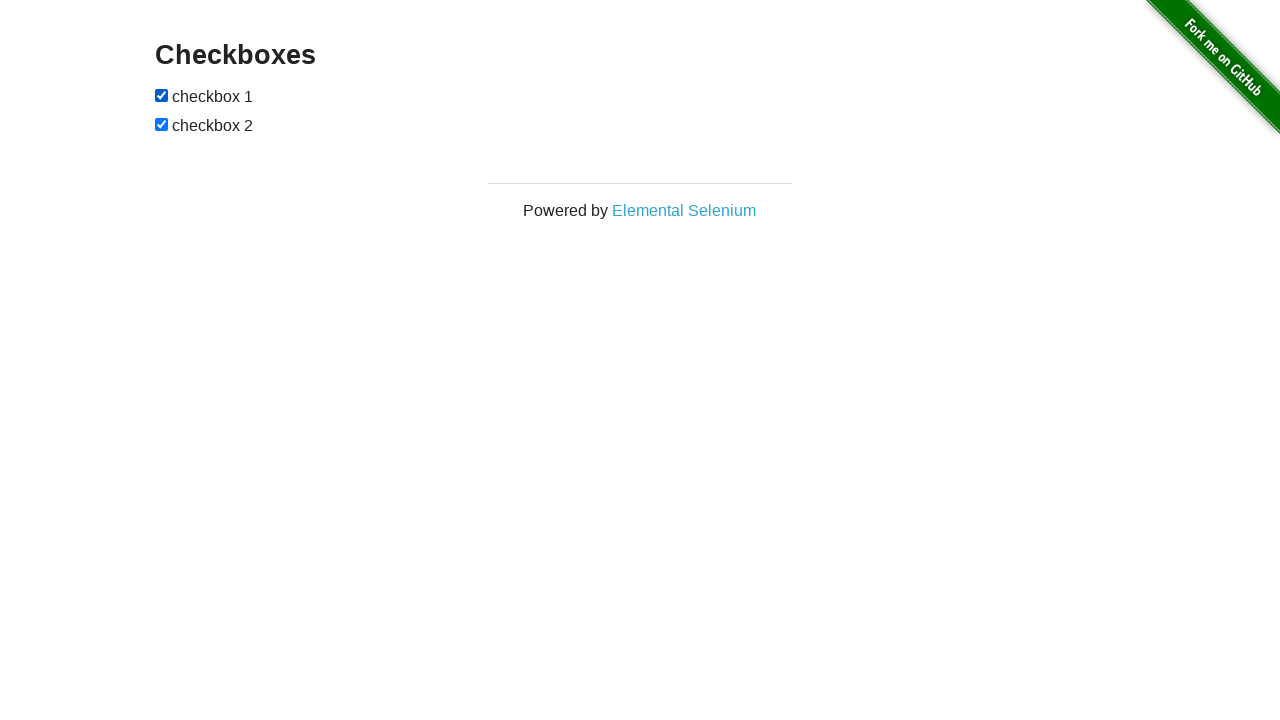

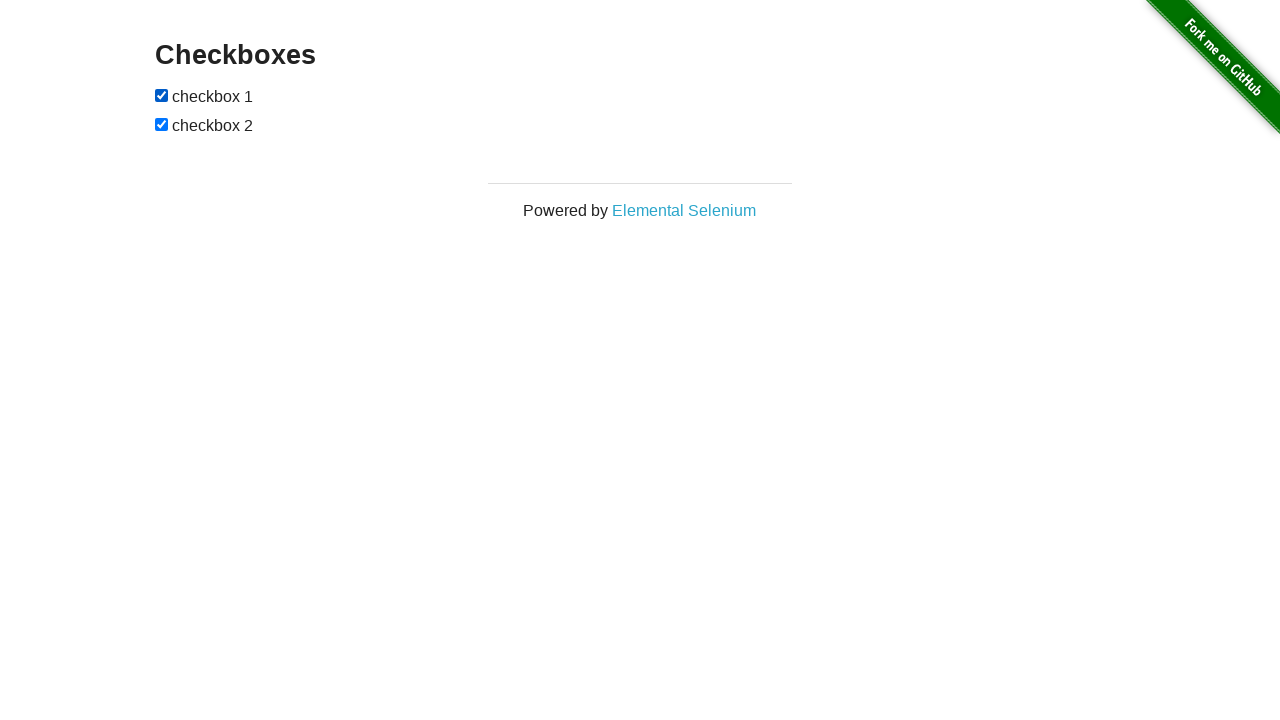